Tests static dropdown functionality by selecting options using different methods (by index, visible text, and value)

Starting URL: https://rahulshettyacademy.com/dropdownsPractise/

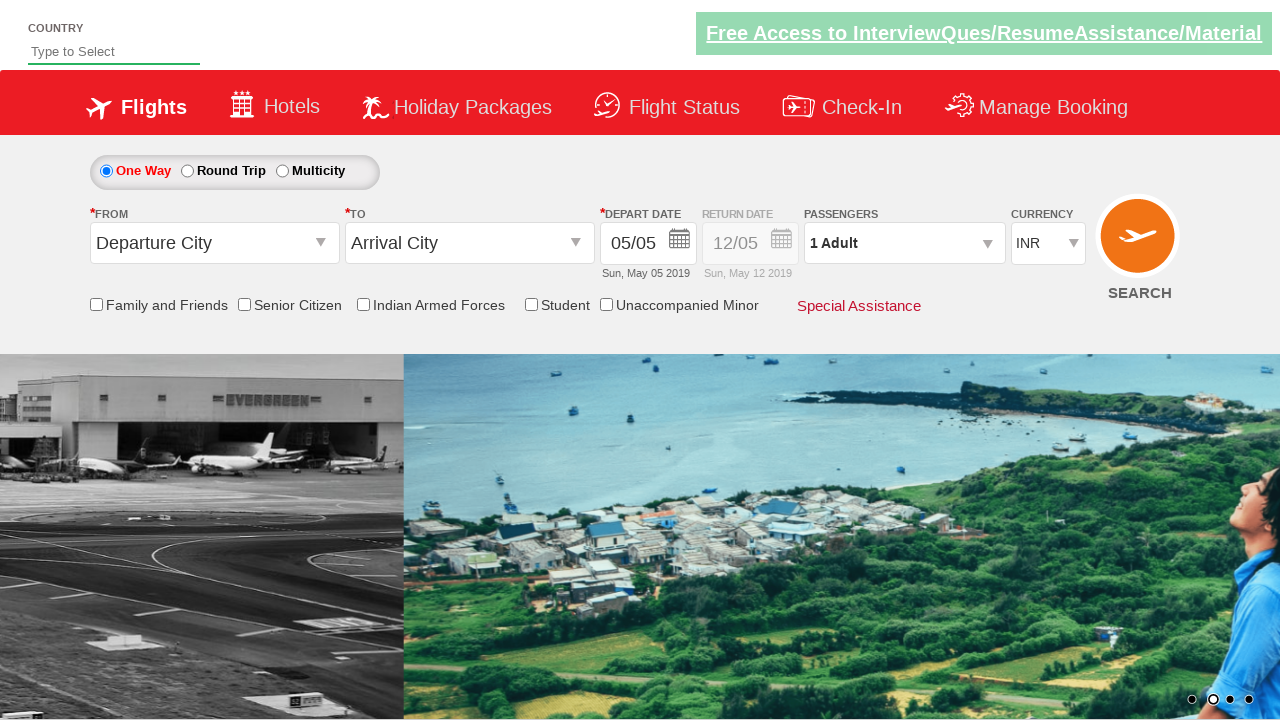

Located currency dropdown element
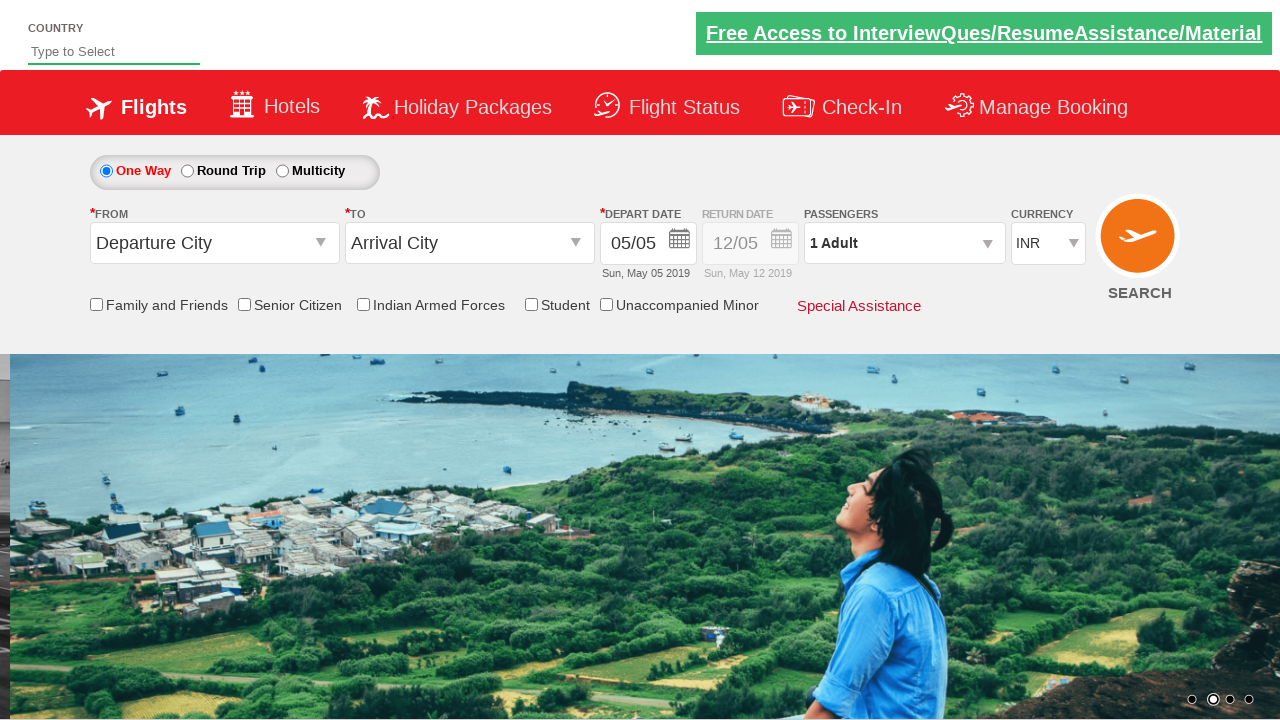

Selected dropdown option by index 3 (4th option) on #ctl00_mainContent_DropDownListCurrency
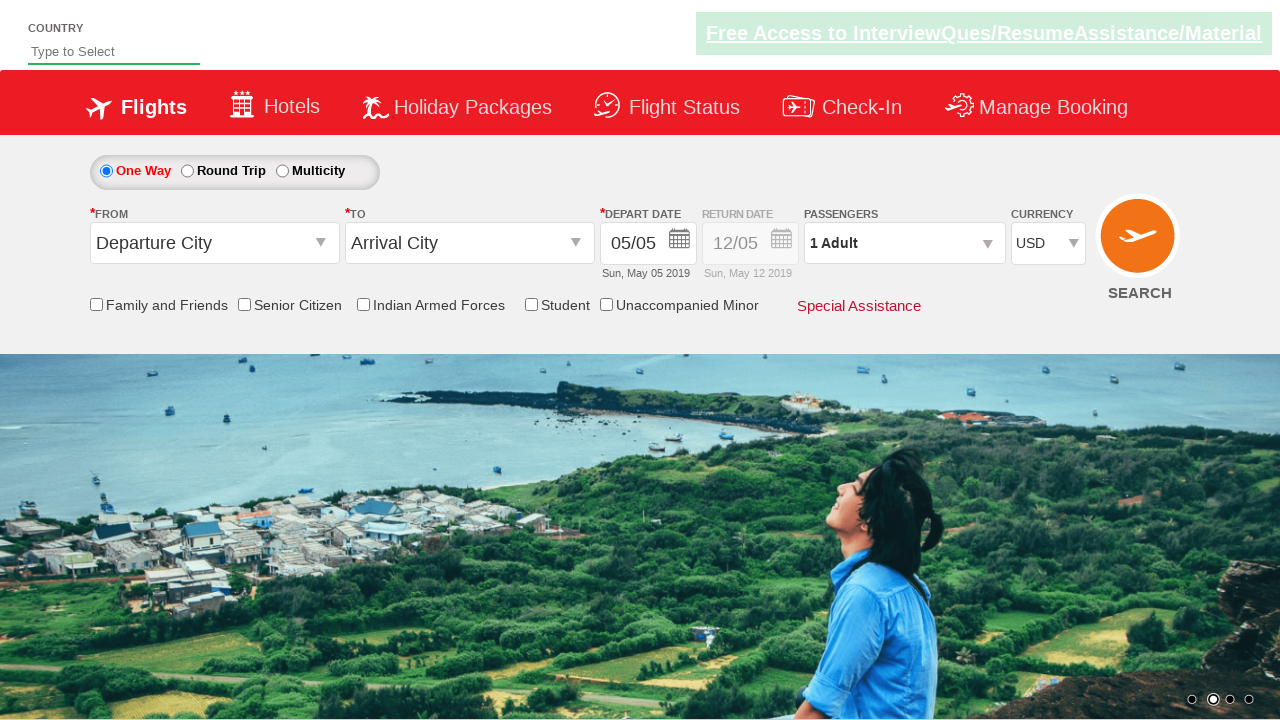

Selected dropdown option by visible text 'AED' on #ctl00_mainContent_DropDownListCurrency
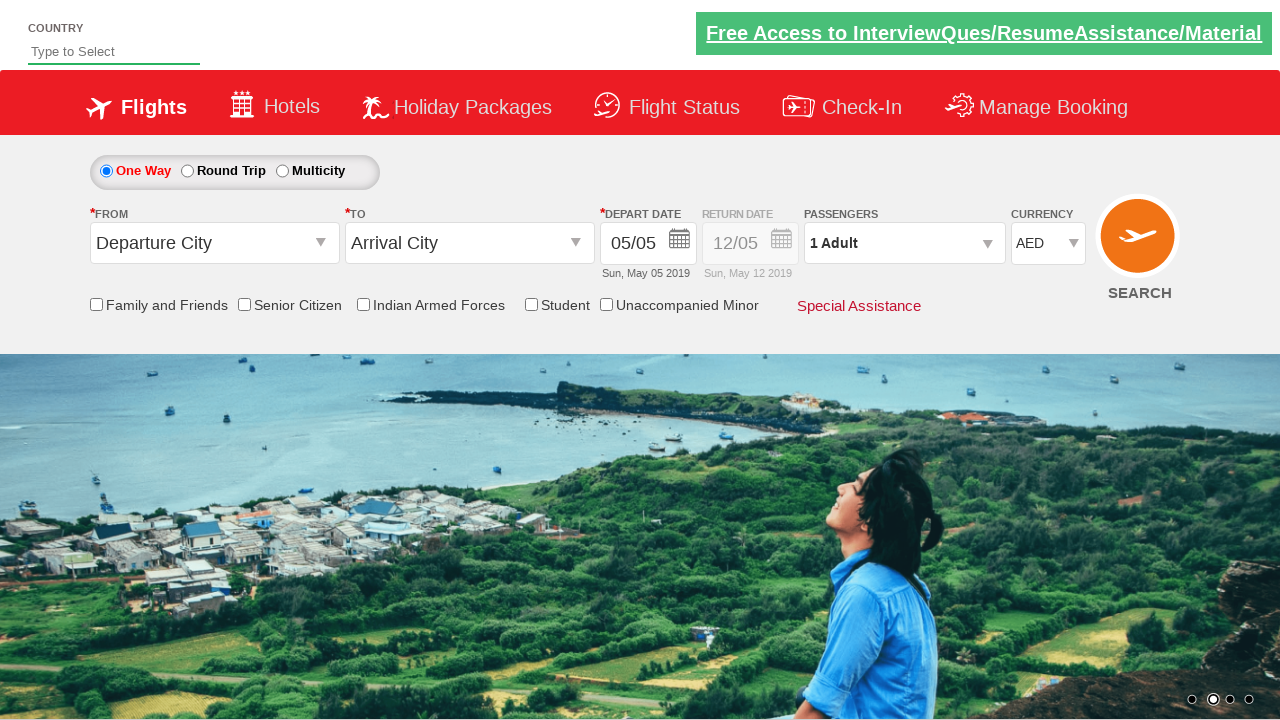

Selected dropdown option by value 'INR' on #ctl00_mainContent_DropDownListCurrency
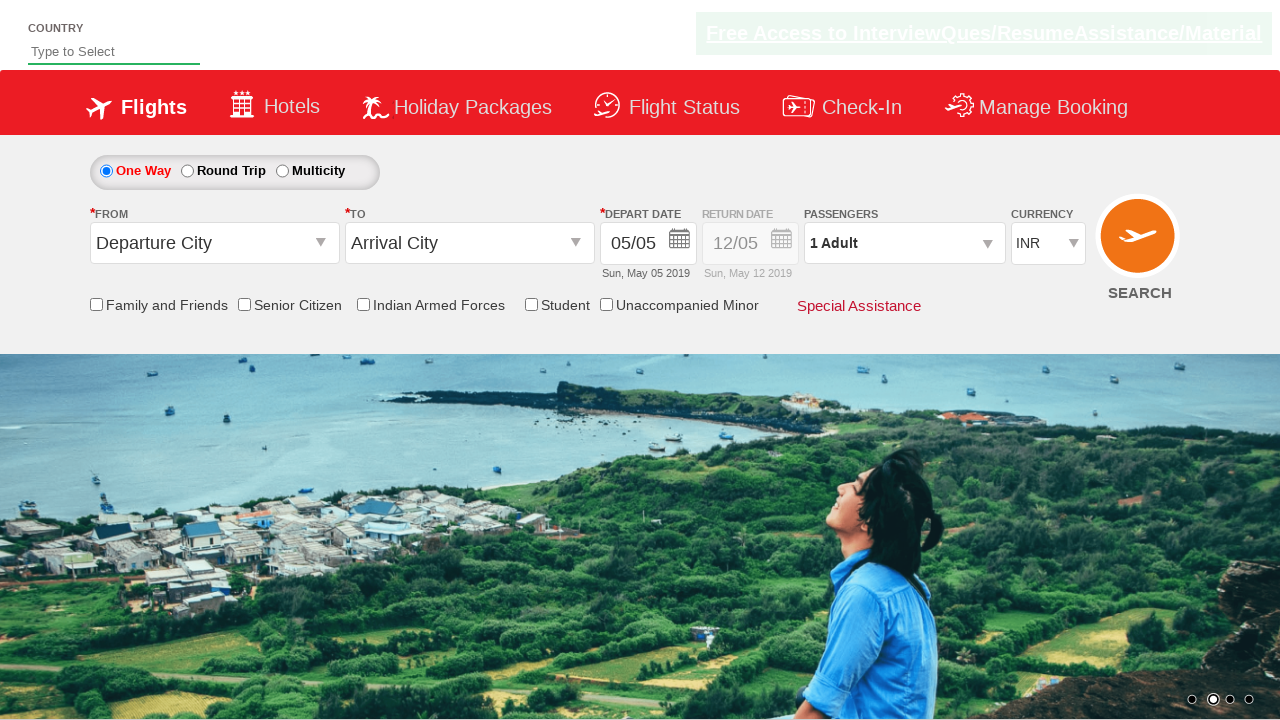

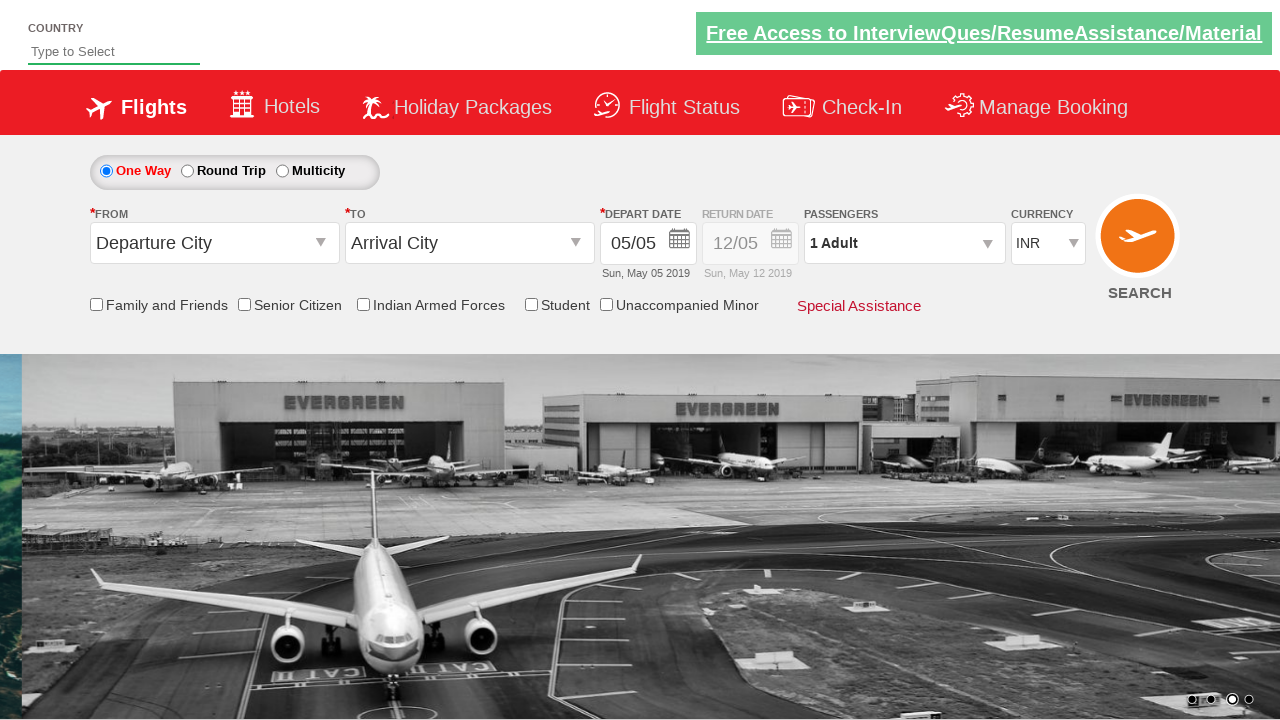